Solves a math captcha by calculating a logarithmic expression, then fills the answer and selects robot verification options before submitting

Starting URL: https://suninjuly.github.io/math.html

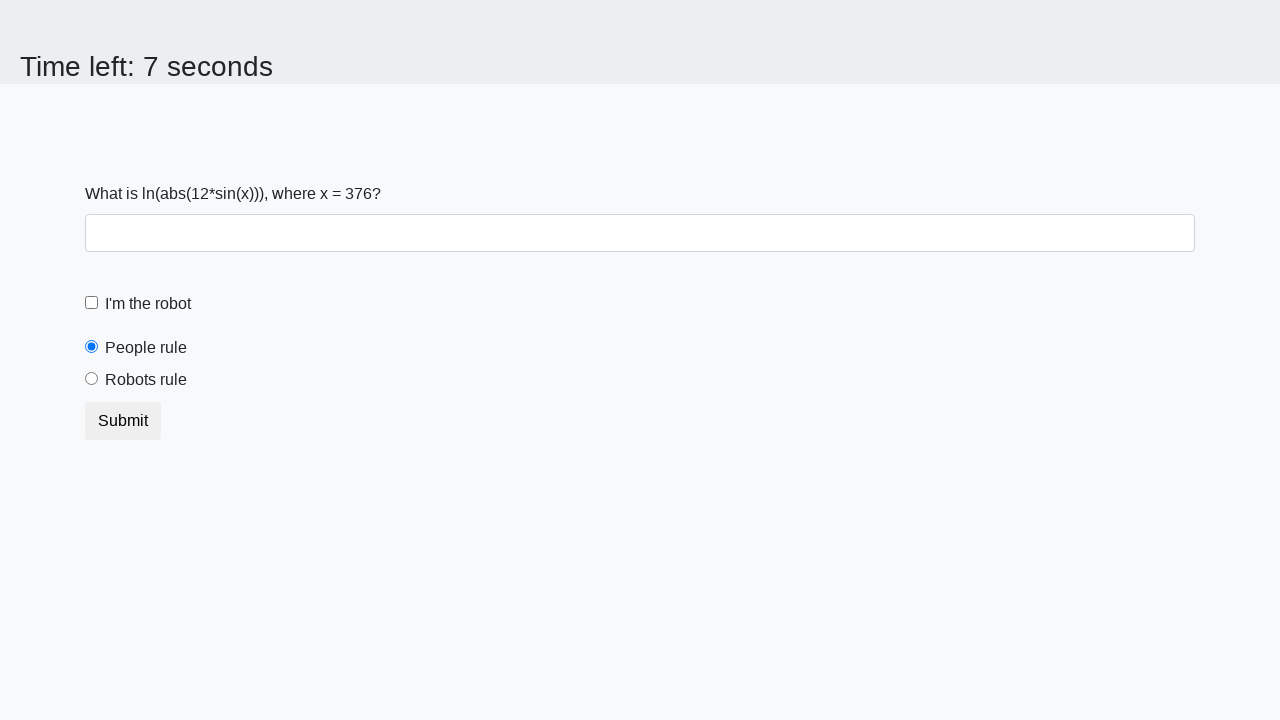

Located the input value element
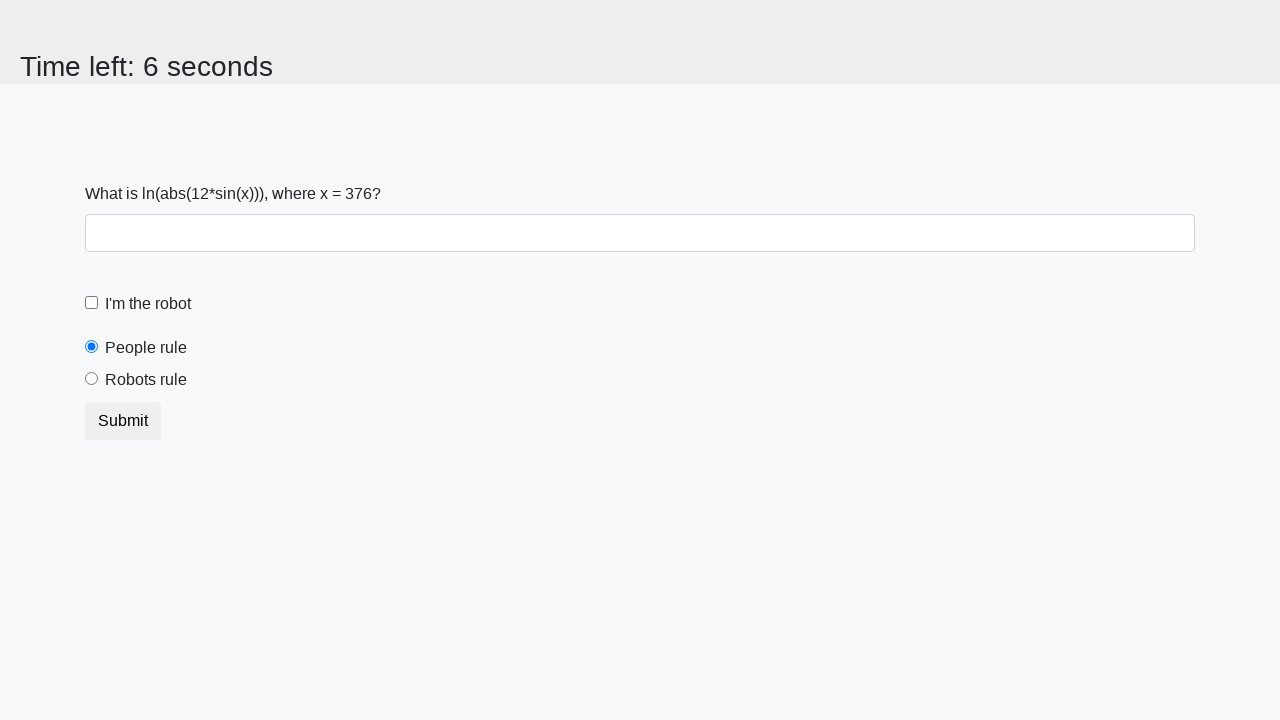

Retrieved x value from page: 376
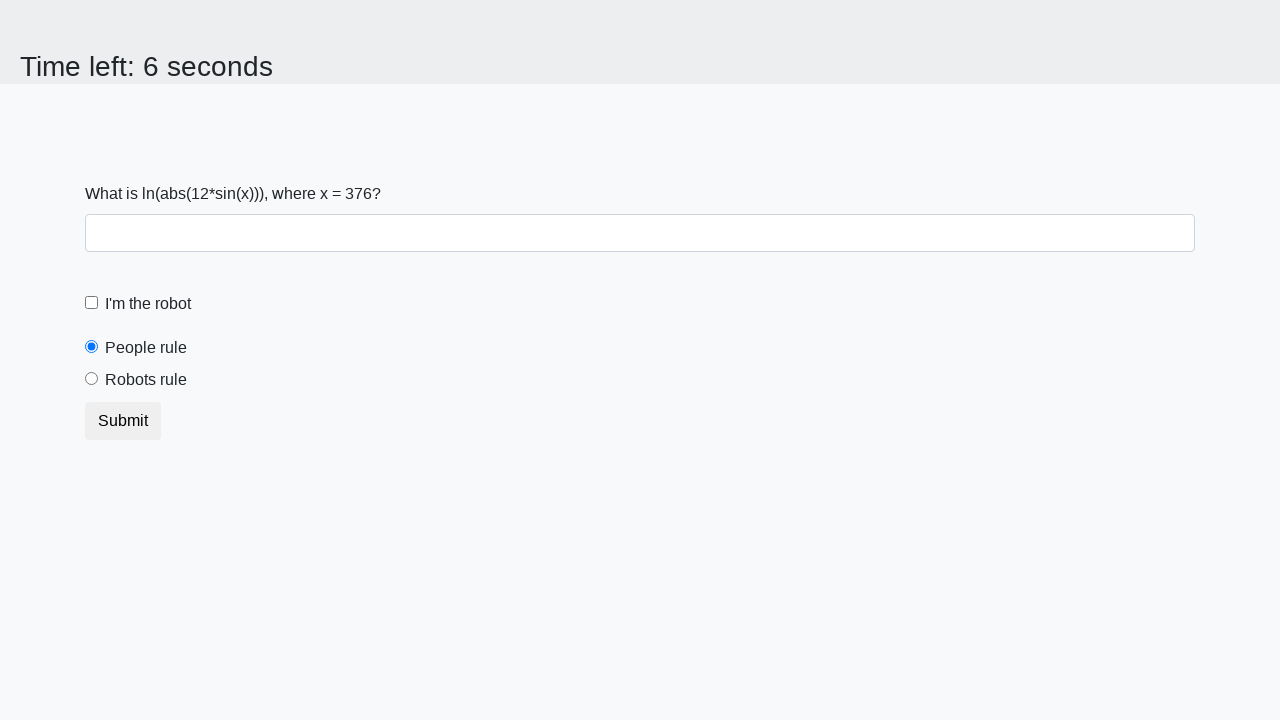

Calculated logarithmic expression result: 2.30654419803846
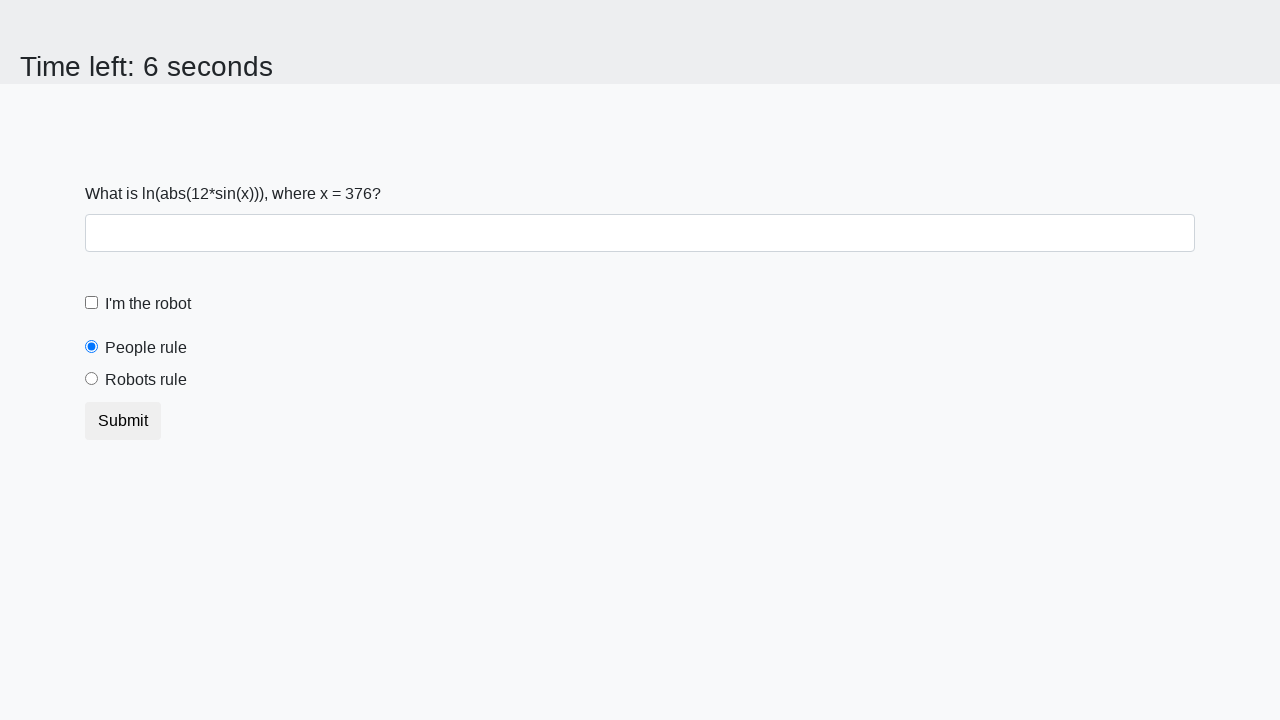

Filled answer field with calculated value: 2.30654419803846 on #answer
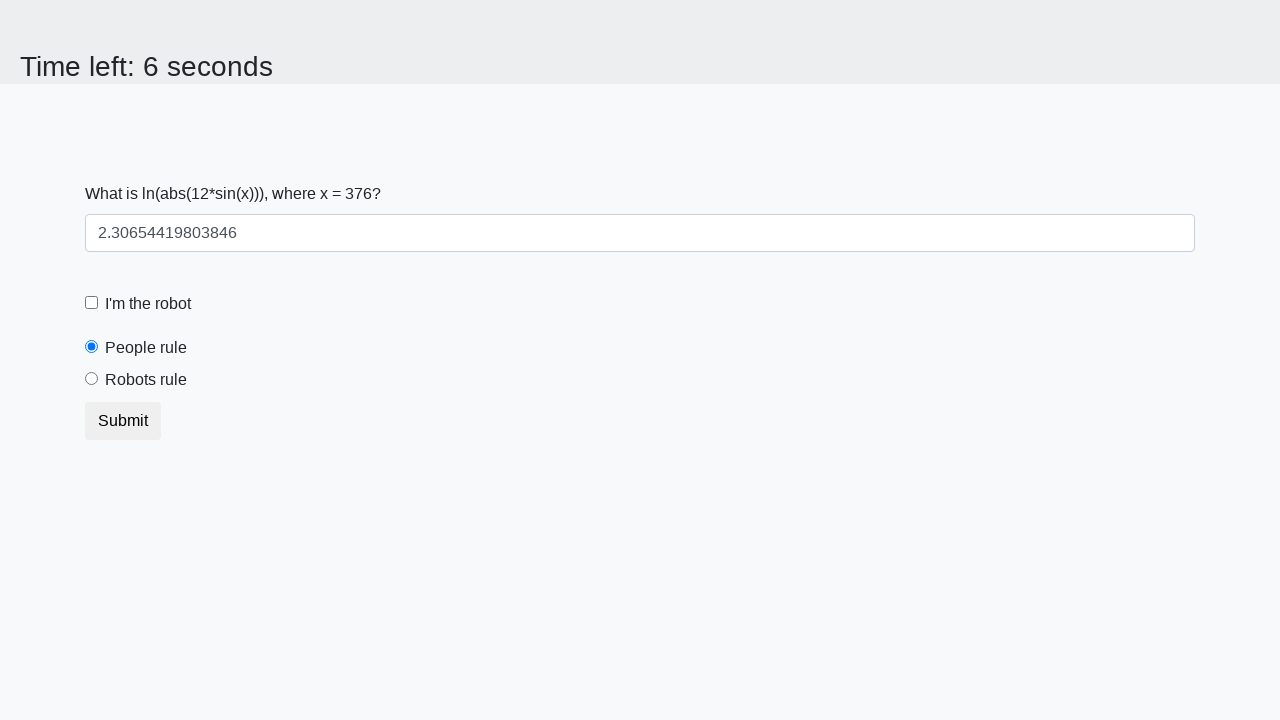

Clicked robot checkbox verification option at (148, 304) on [for='robotCheckbox']
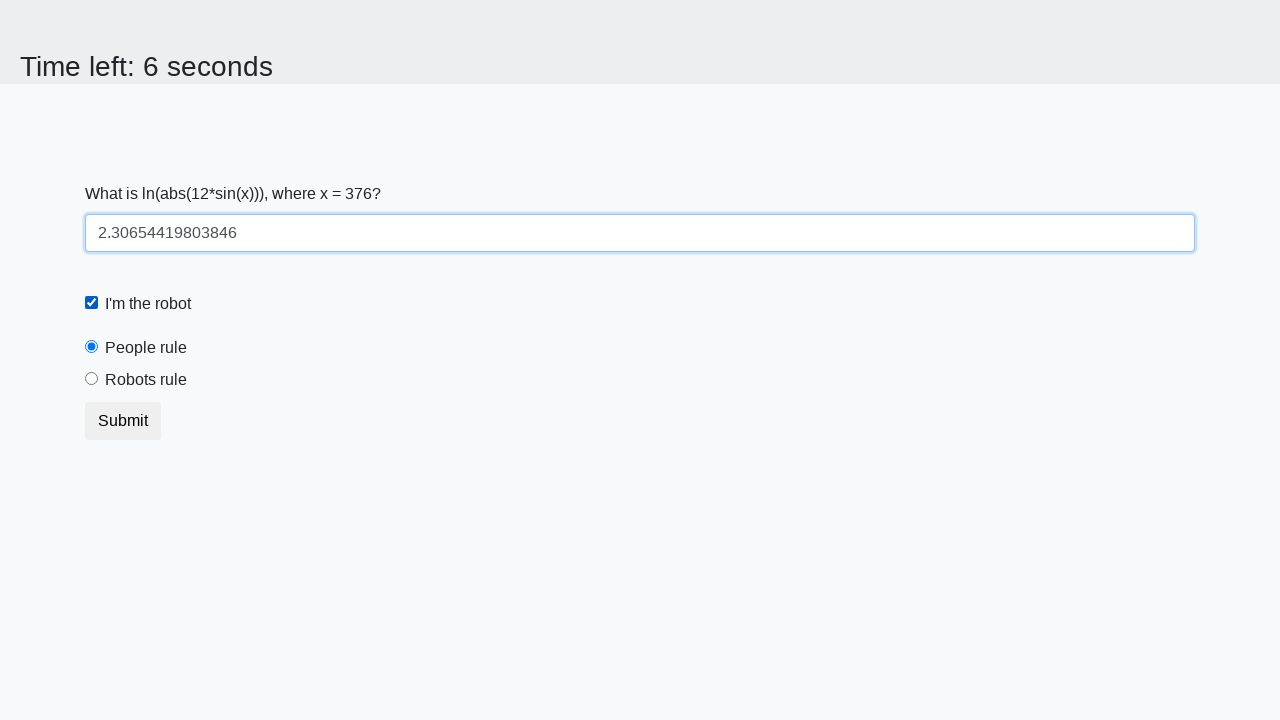

Selected robots radio button option at (92, 379) on [value='robots']
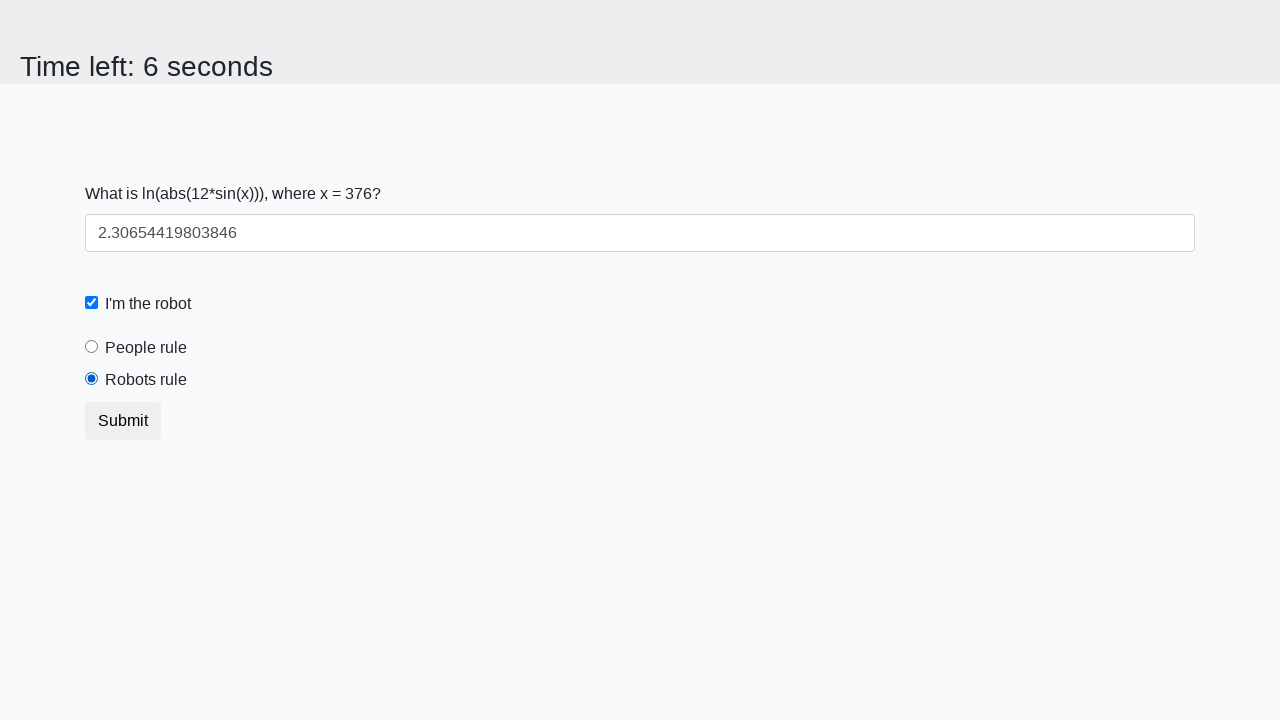

Clicked submit button to submit the form at (123, 421) on button.btn
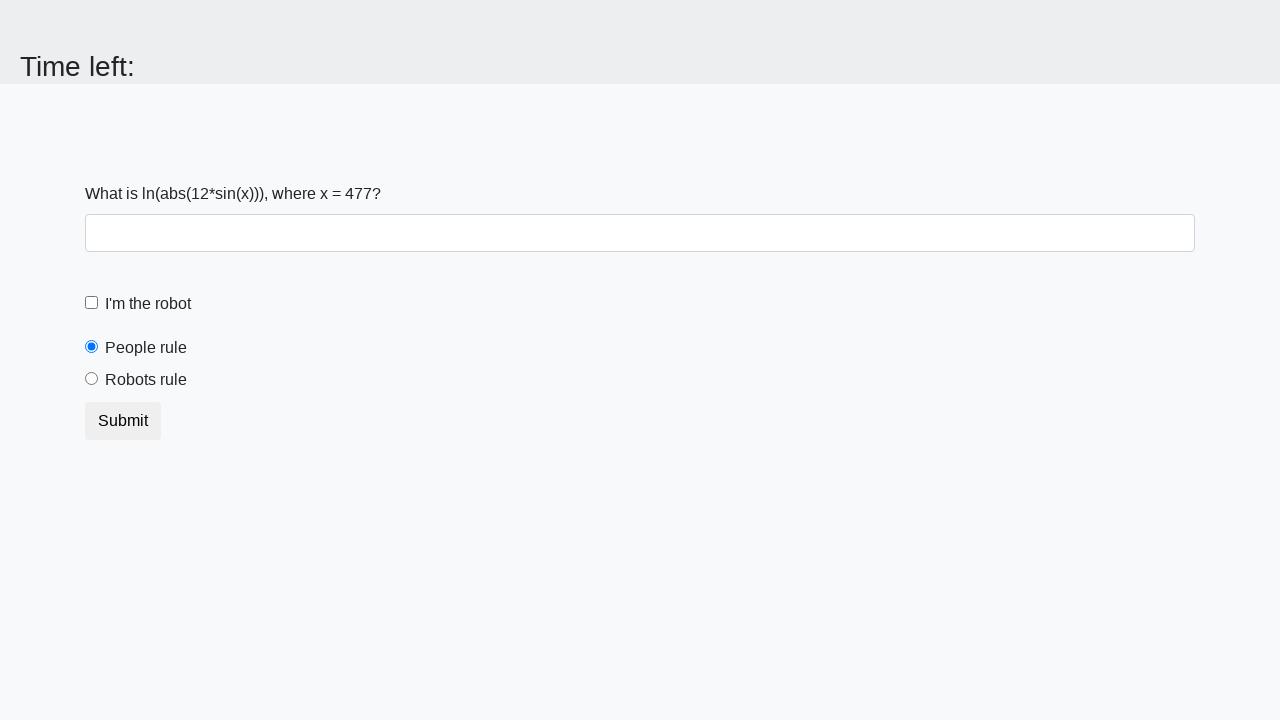

Waited 2 seconds for form submission to complete
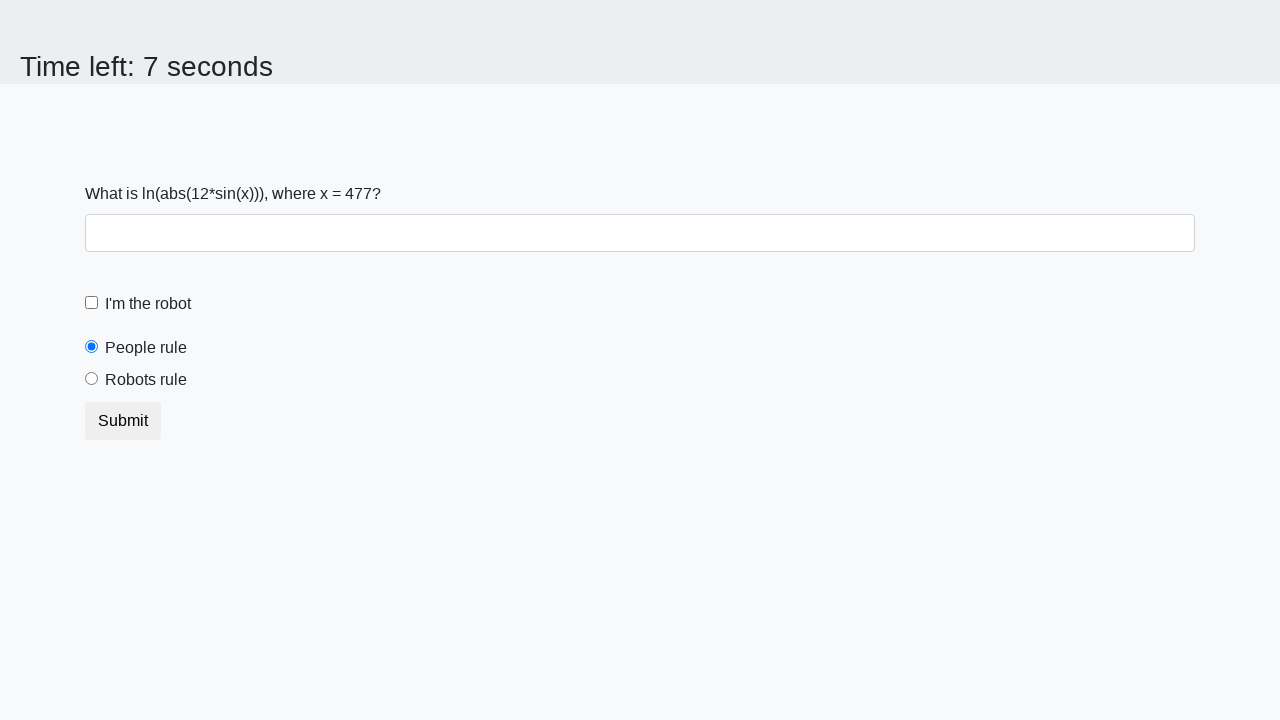

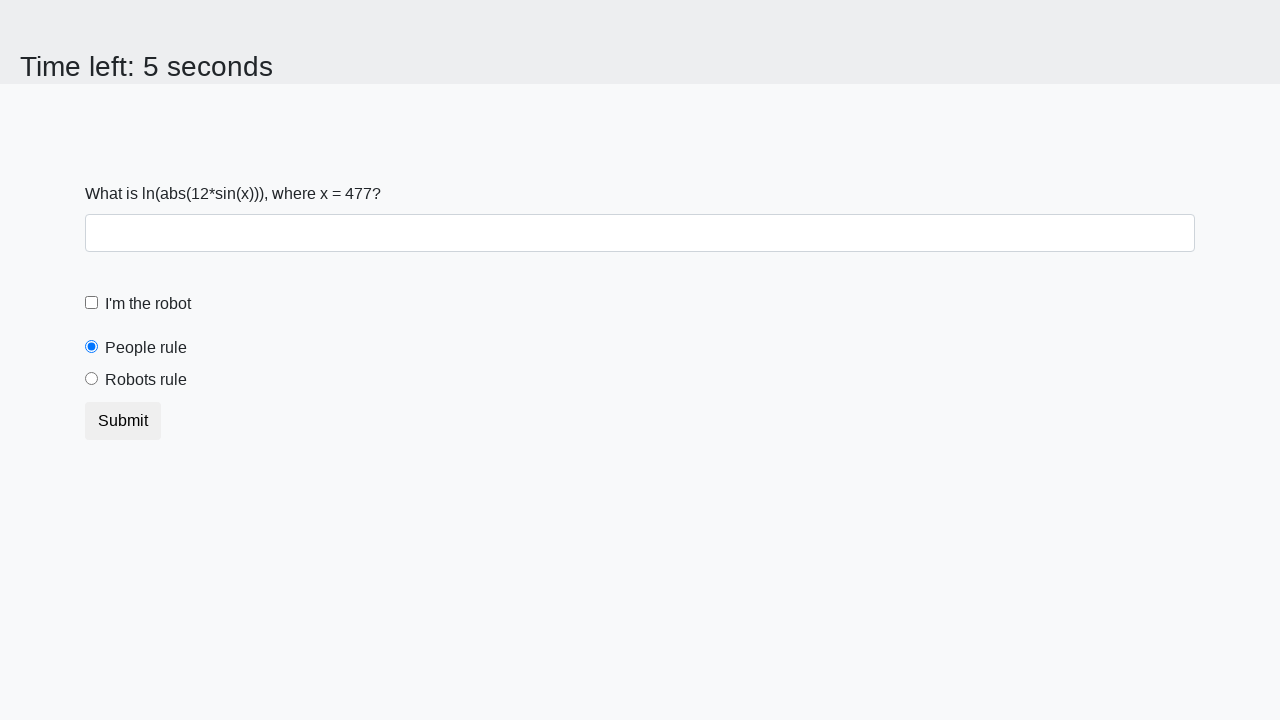